Tests that the 'Clear completed' button displays correct text when there are completed items.

Starting URL: https://demo.playwright.dev/todomvc

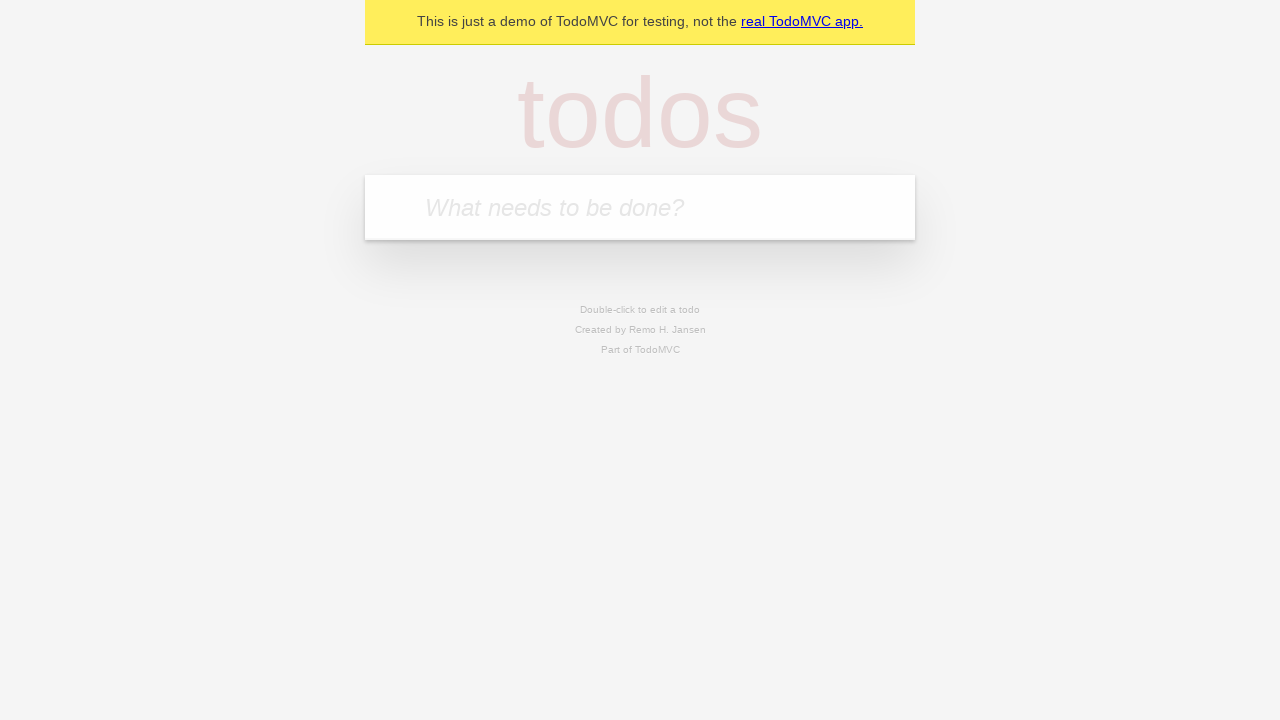

Filled todo input with 'buy some cheese' on internal:attr=[placeholder="What needs to be done?"i]
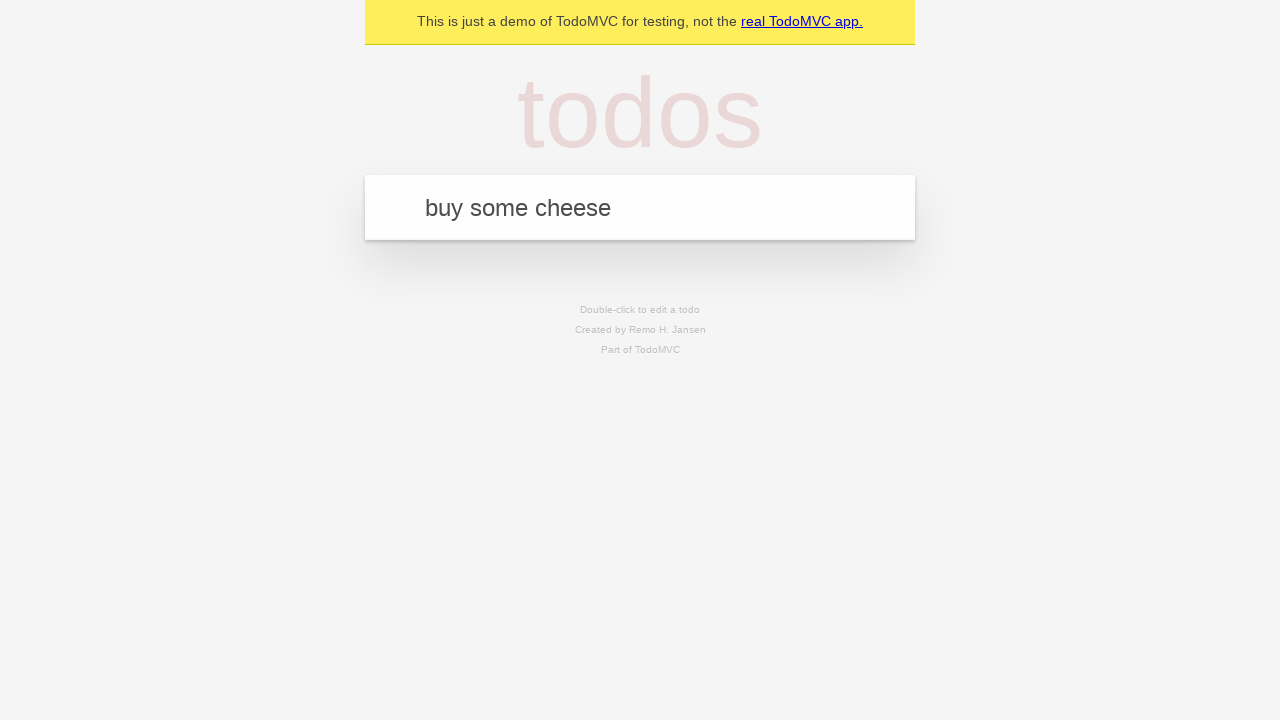

Pressed Enter to add first todo item on internal:attr=[placeholder="What needs to be done?"i]
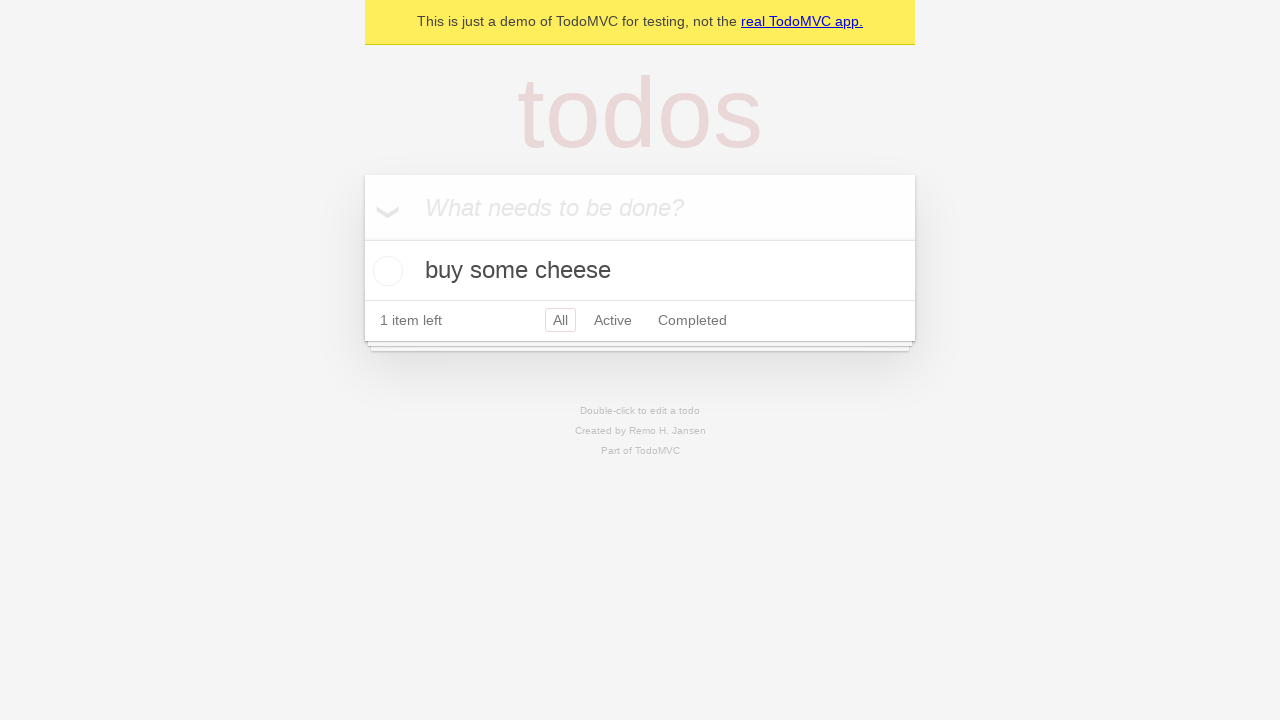

Filled todo input with 'feed the cat' on internal:attr=[placeholder="What needs to be done?"i]
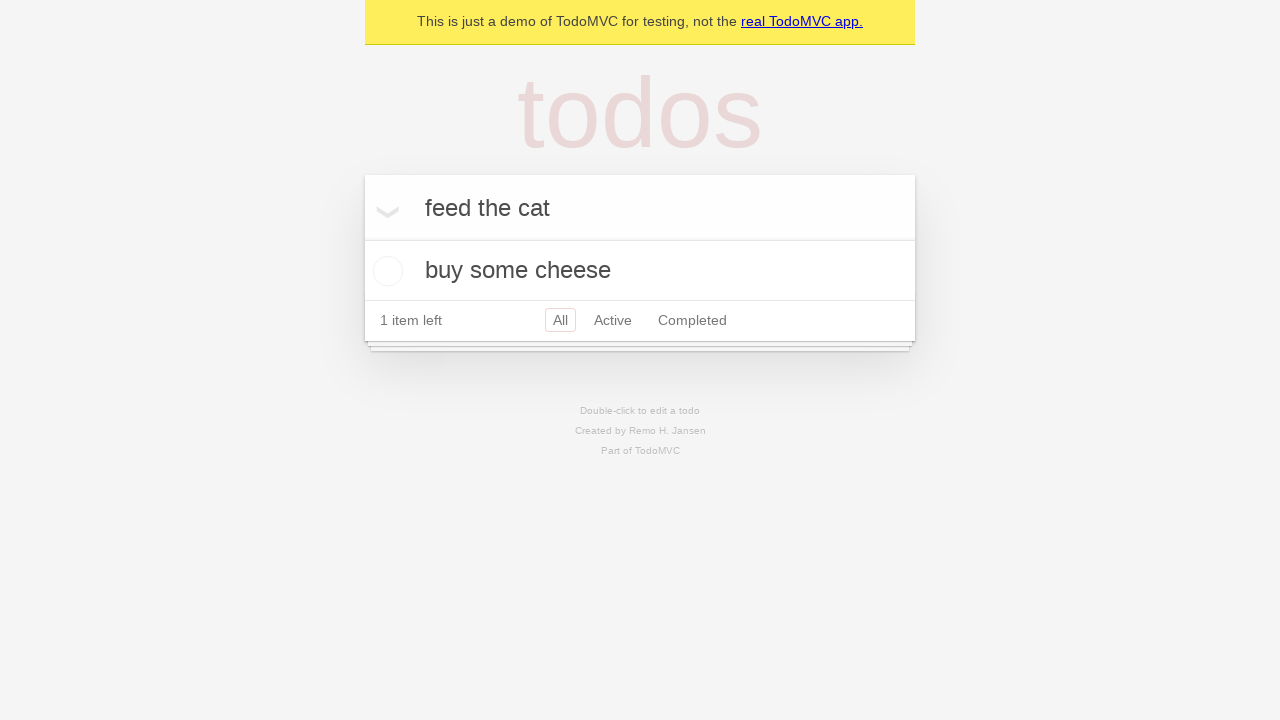

Pressed Enter to add second todo item on internal:attr=[placeholder="What needs to be done?"i]
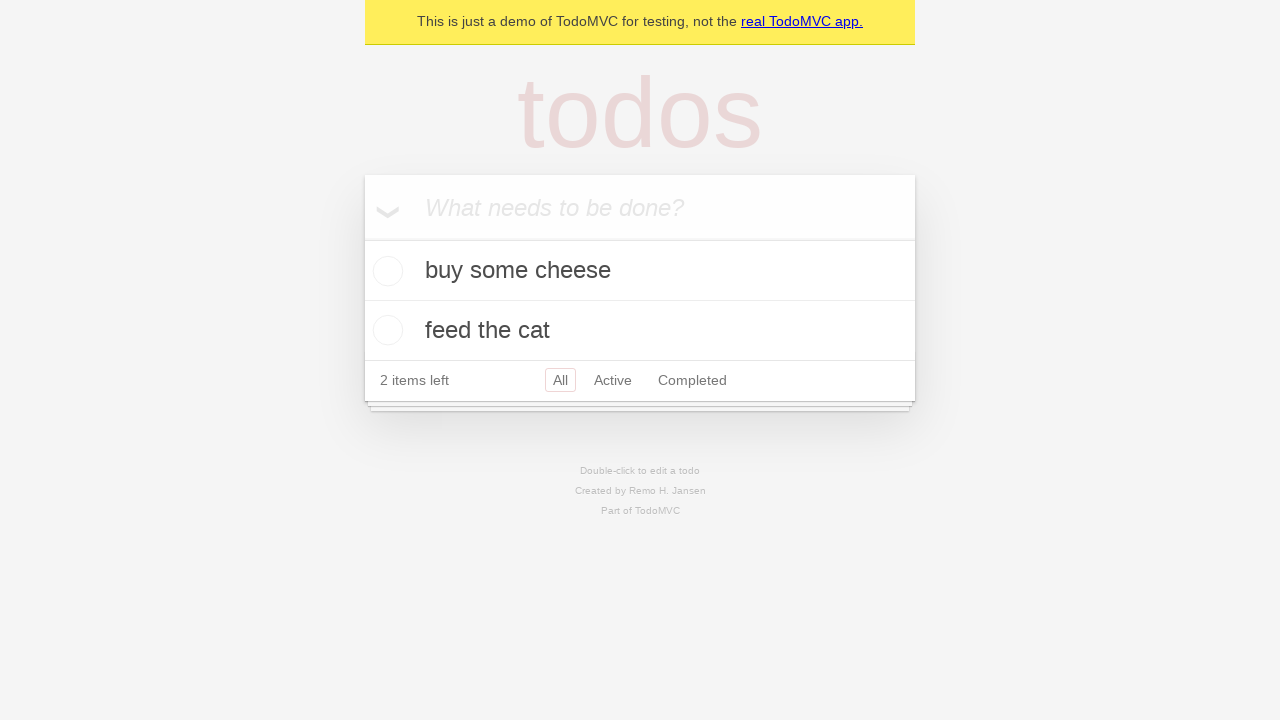

Filled todo input with 'book a doctors appointment' on internal:attr=[placeholder="What needs to be done?"i]
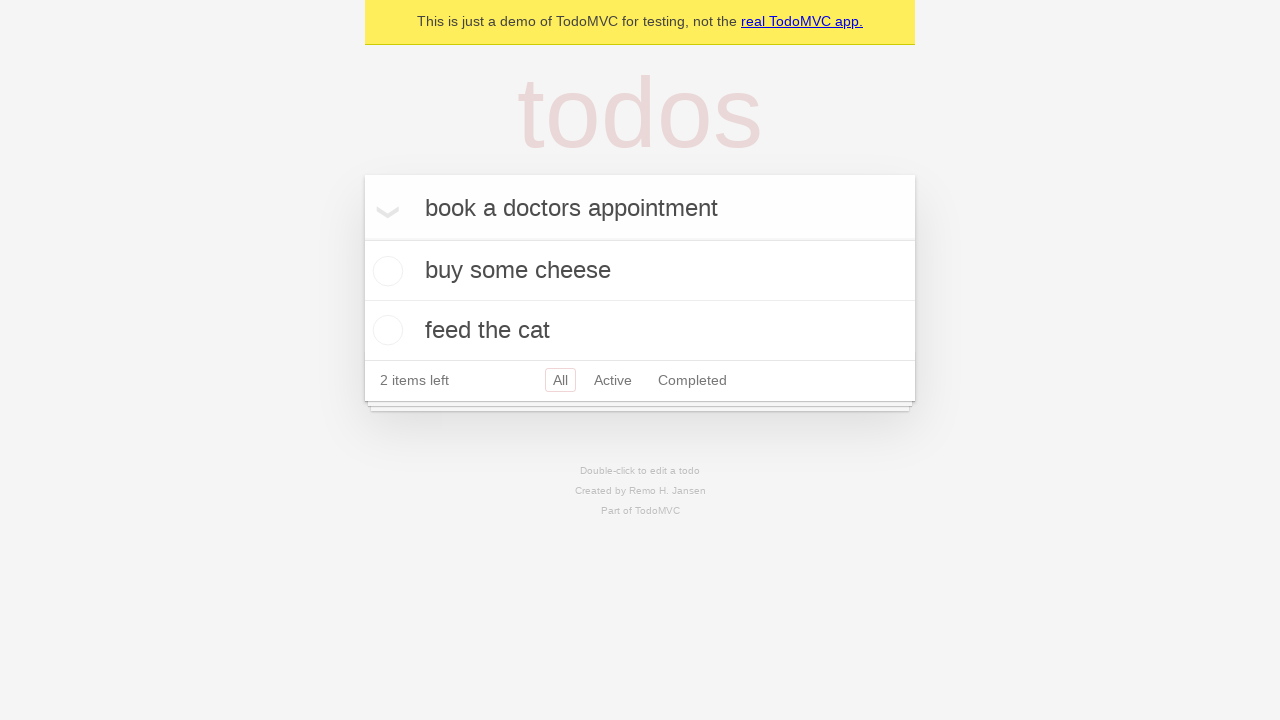

Pressed Enter to add third todo item on internal:attr=[placeholder="What needs to be done?"i]
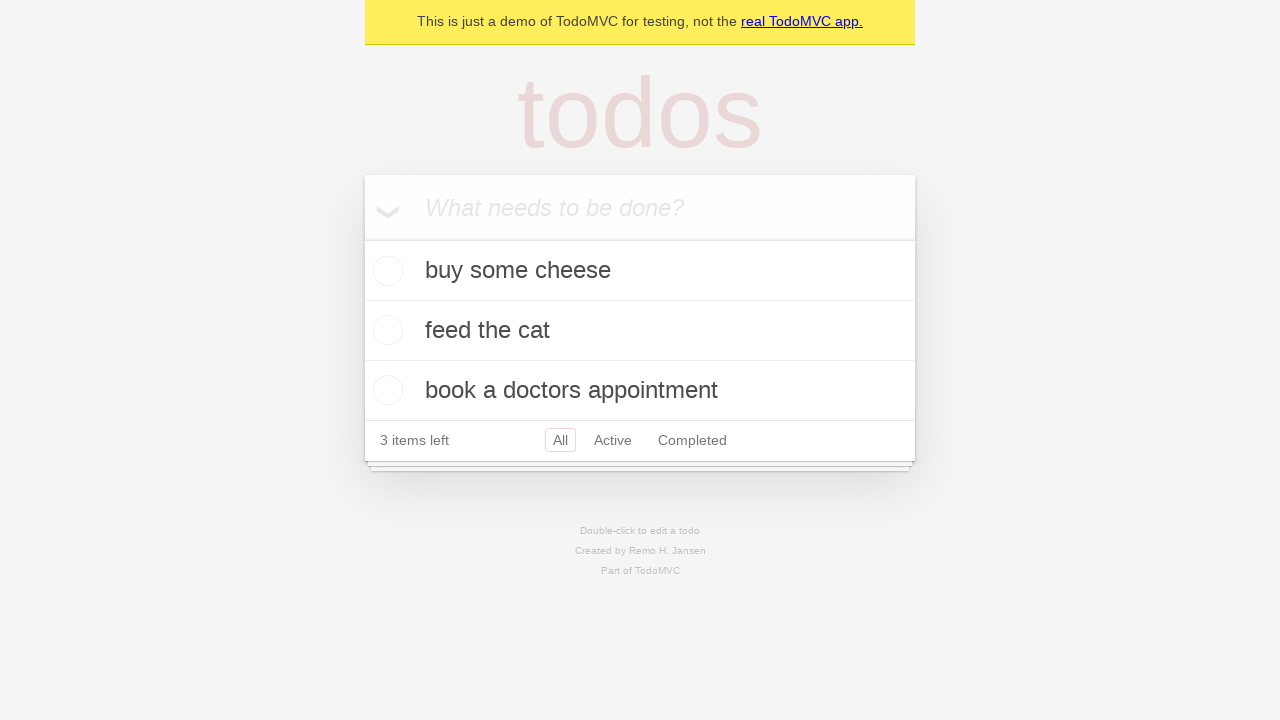

Checked the first todo item as completed at (385, 271) on .todo-list li .toggle >> nth=0
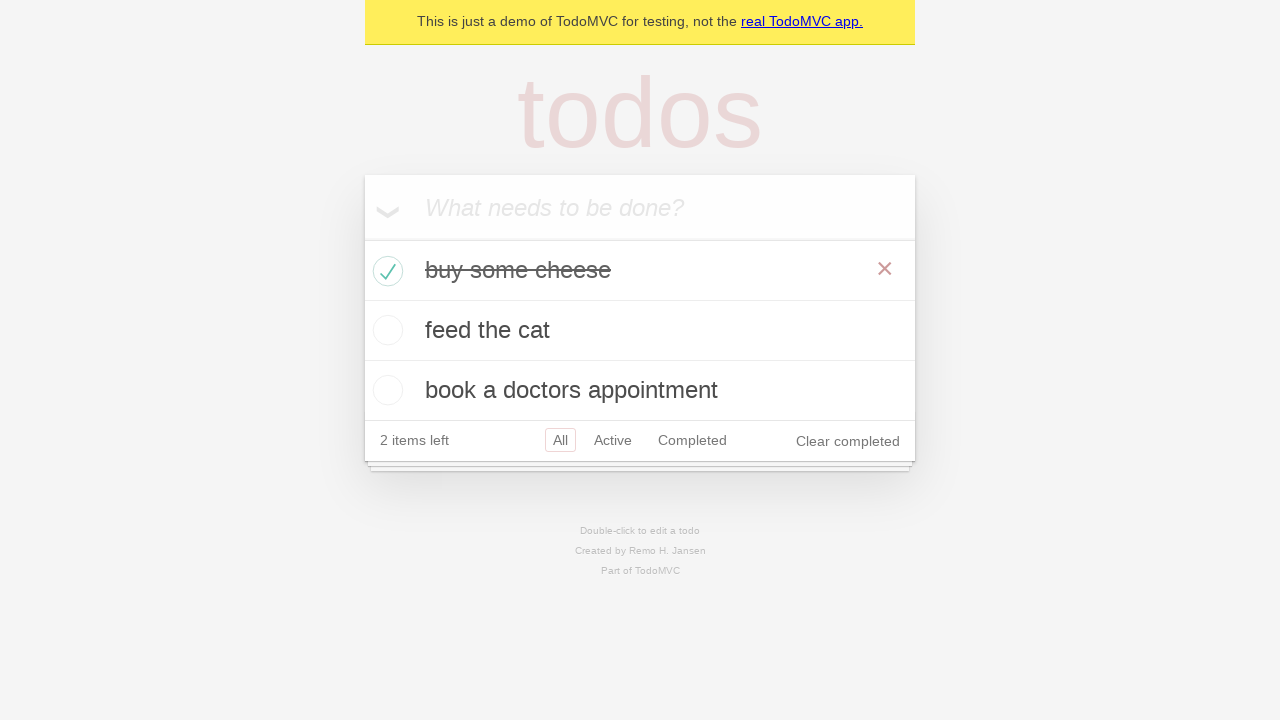

Clear completed button appeared
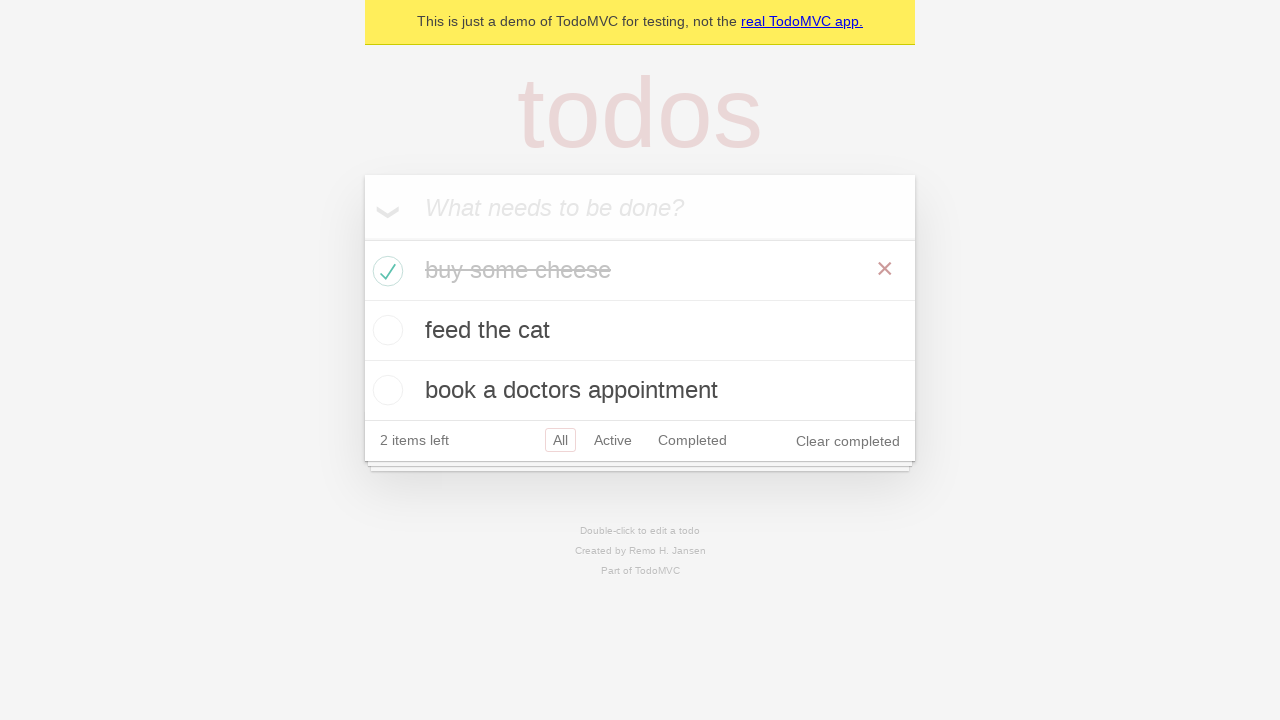

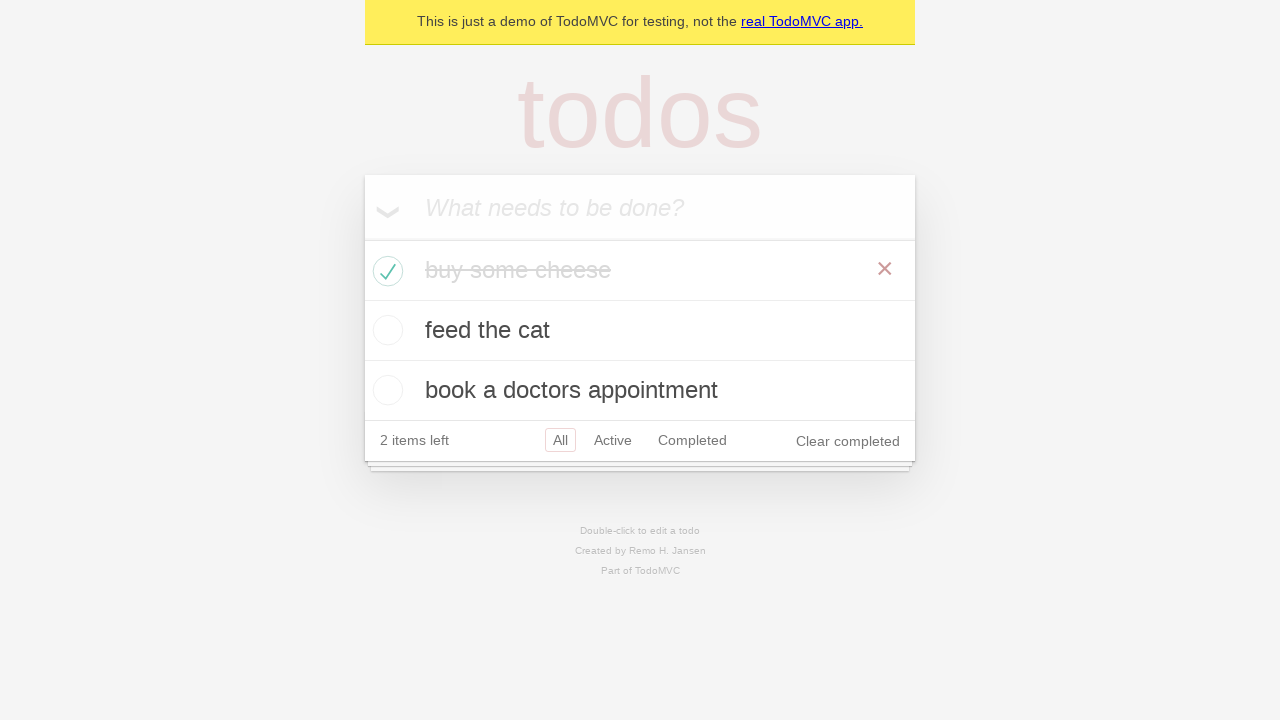